Tests the Services footer button by clicking it and verifying the SOAP services page loads

Starting URL: https://parabank.parasoft.com/parabank/index.htm

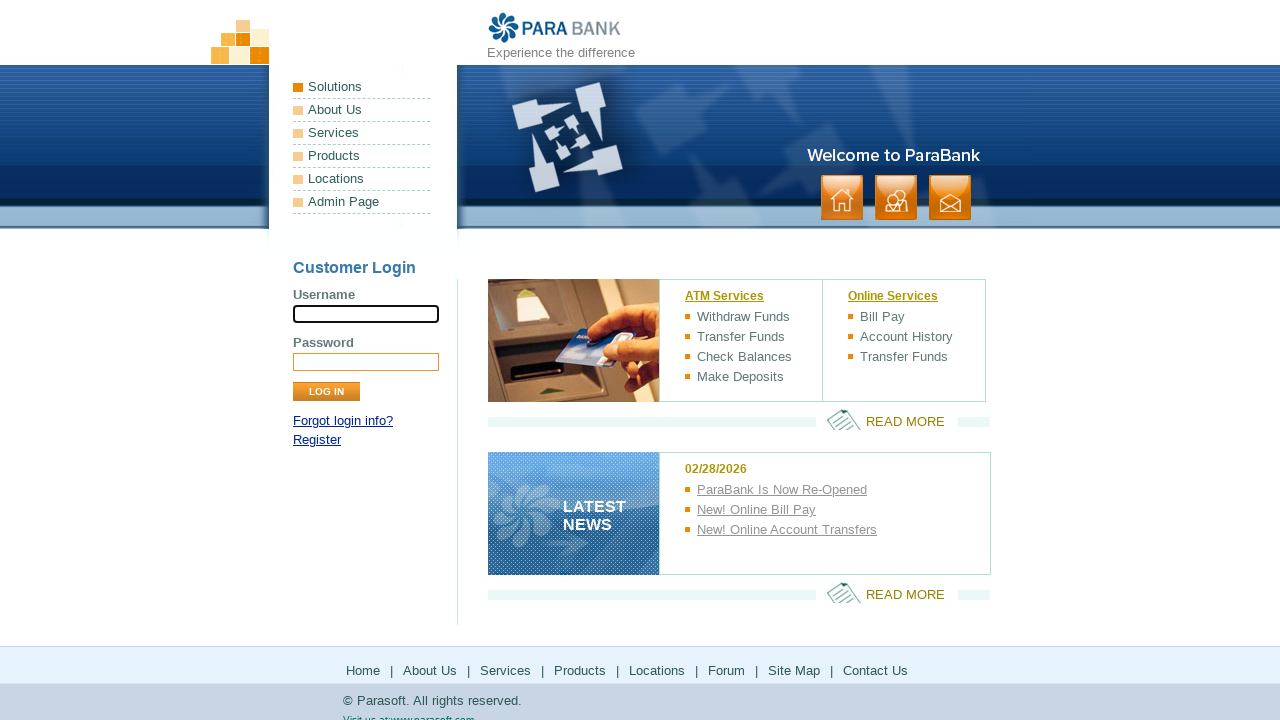

Services footer link is visible
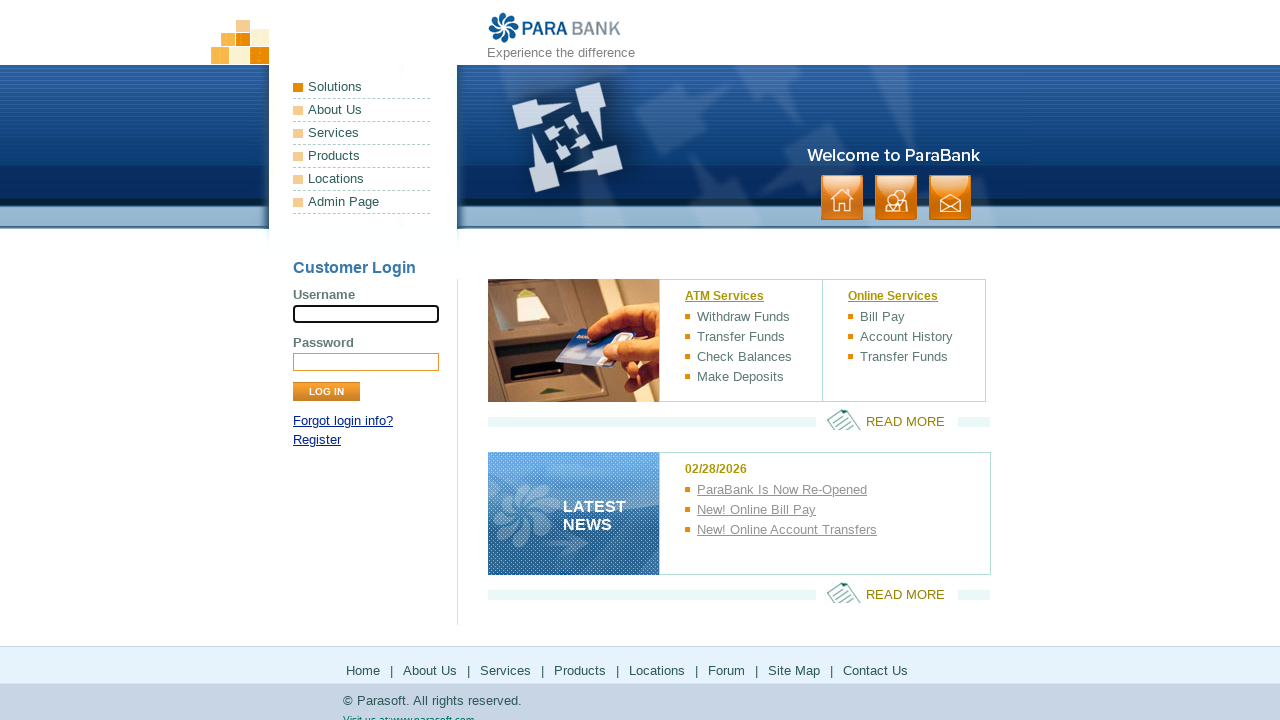

Clicked Services button in footer at (506, 670) on xpath=//*[@id='footerPanel']/ul[1]/li[3]/a
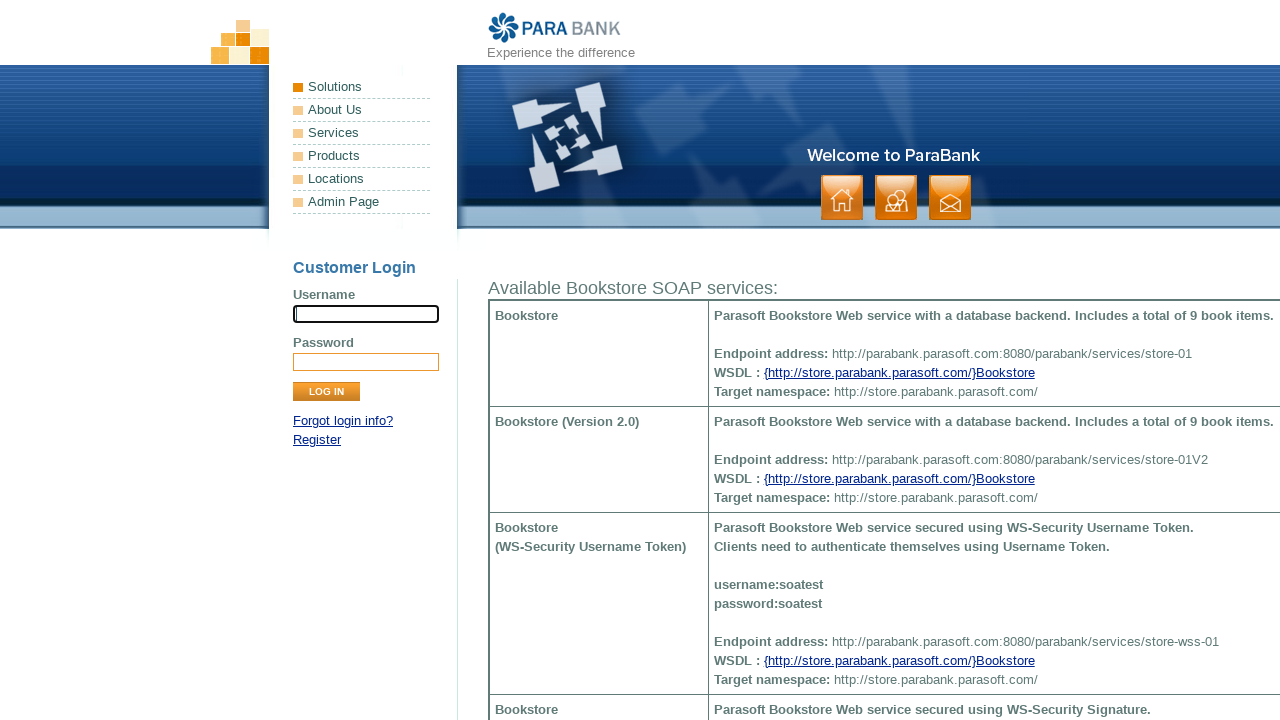

SOAP services page loaded with 'Available Bookstore SOAP services:' heading visible
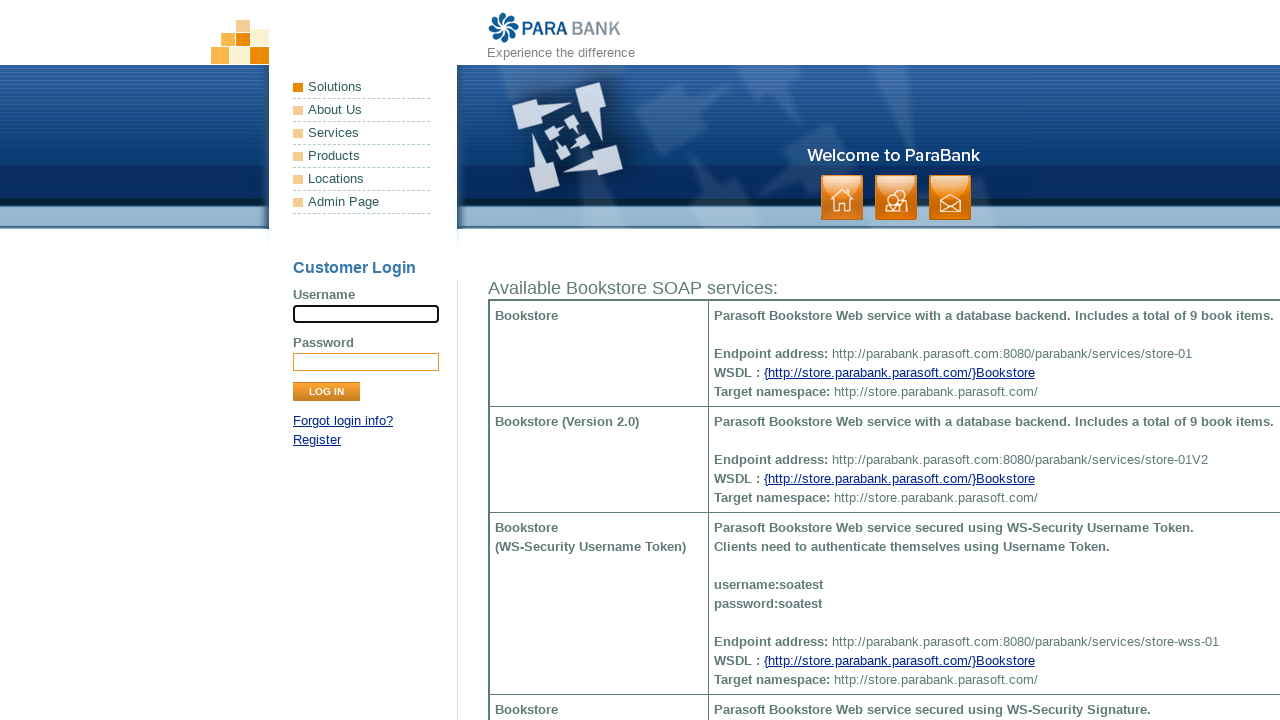

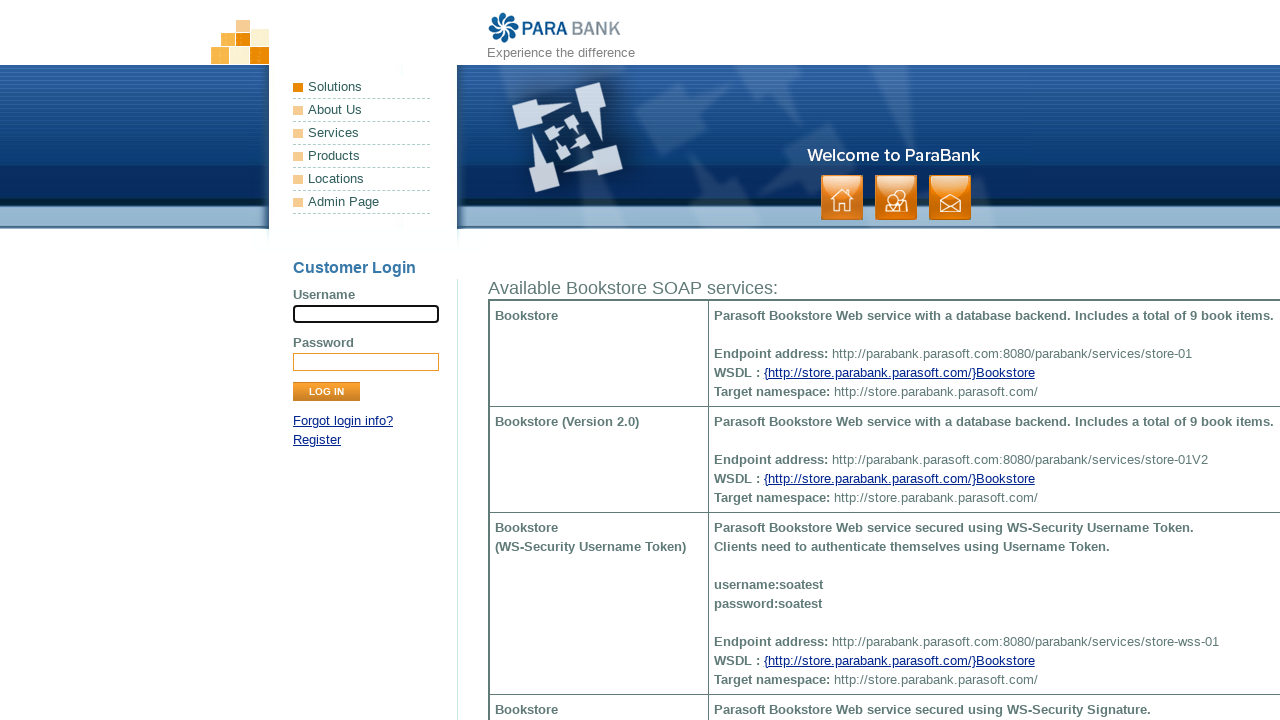